Tests a registration form by filling in first name, last name, and city fields, then submitting and verifying the success message.

Starting URL: http://suninjuly.github.io/registration1.html

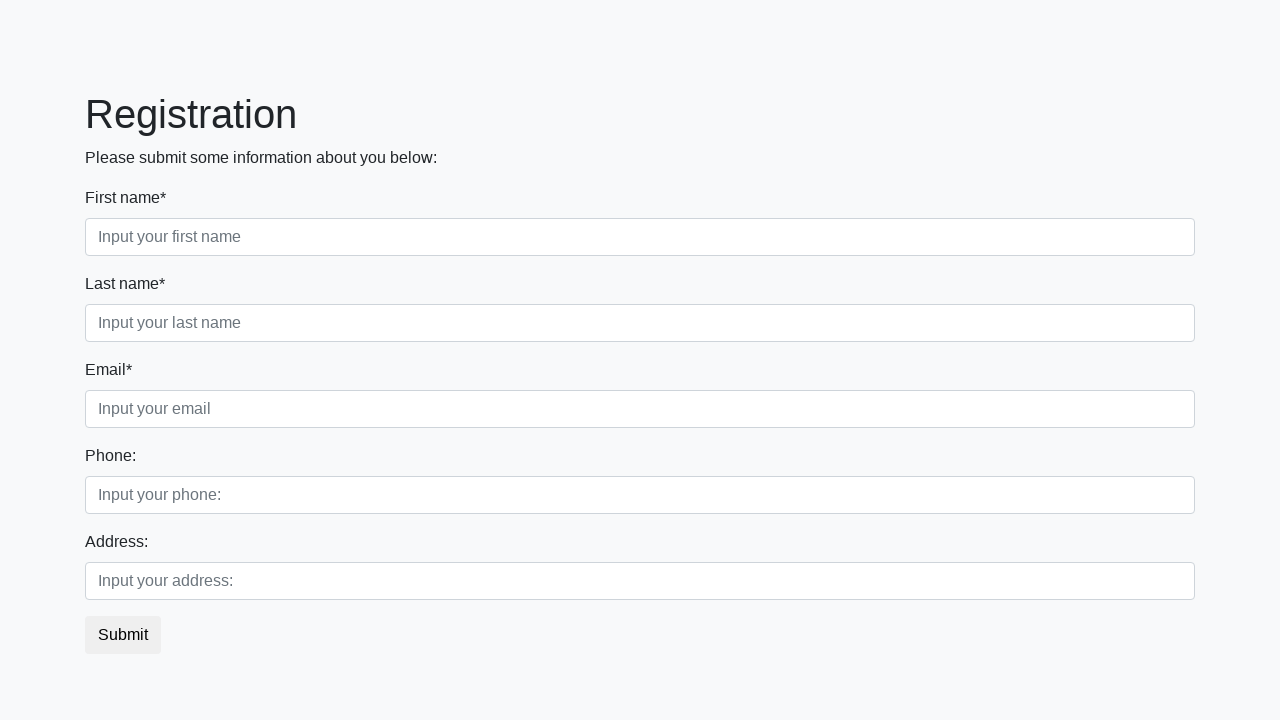

Filled first name field with 'Ivan' on xpath=/html/body/div/form/div[1]/div[1]/input
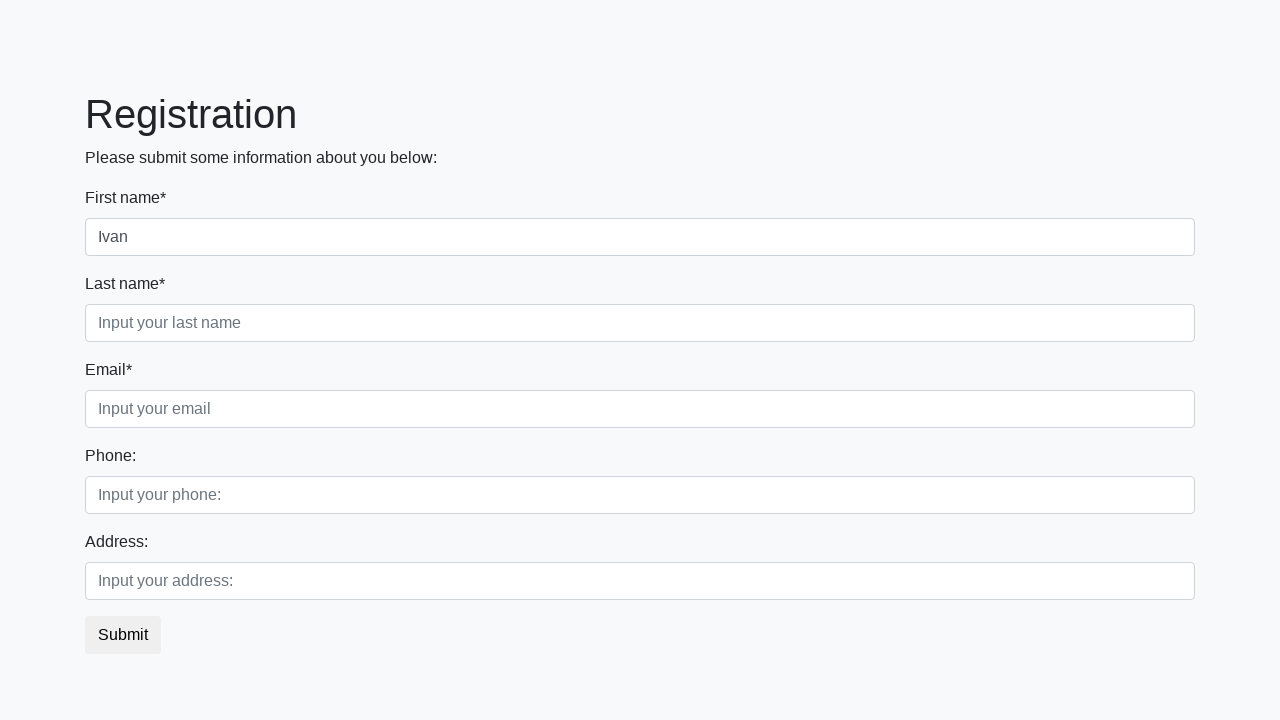

Filled last name field with 'Petrov' on xpath=/html/body/div/form/div[1]/div[2]/input
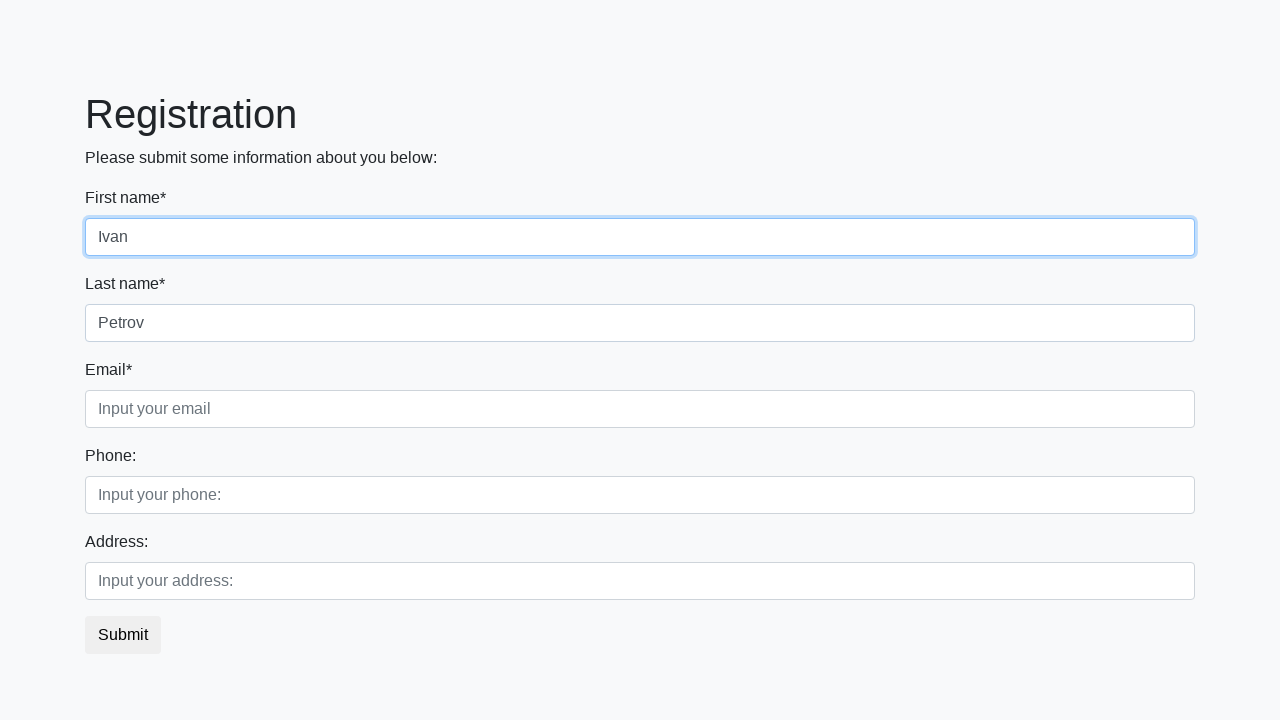

Filled city field with 'Smolensk' on xpath=/html/body/div/form/div[1]/div[3]/input
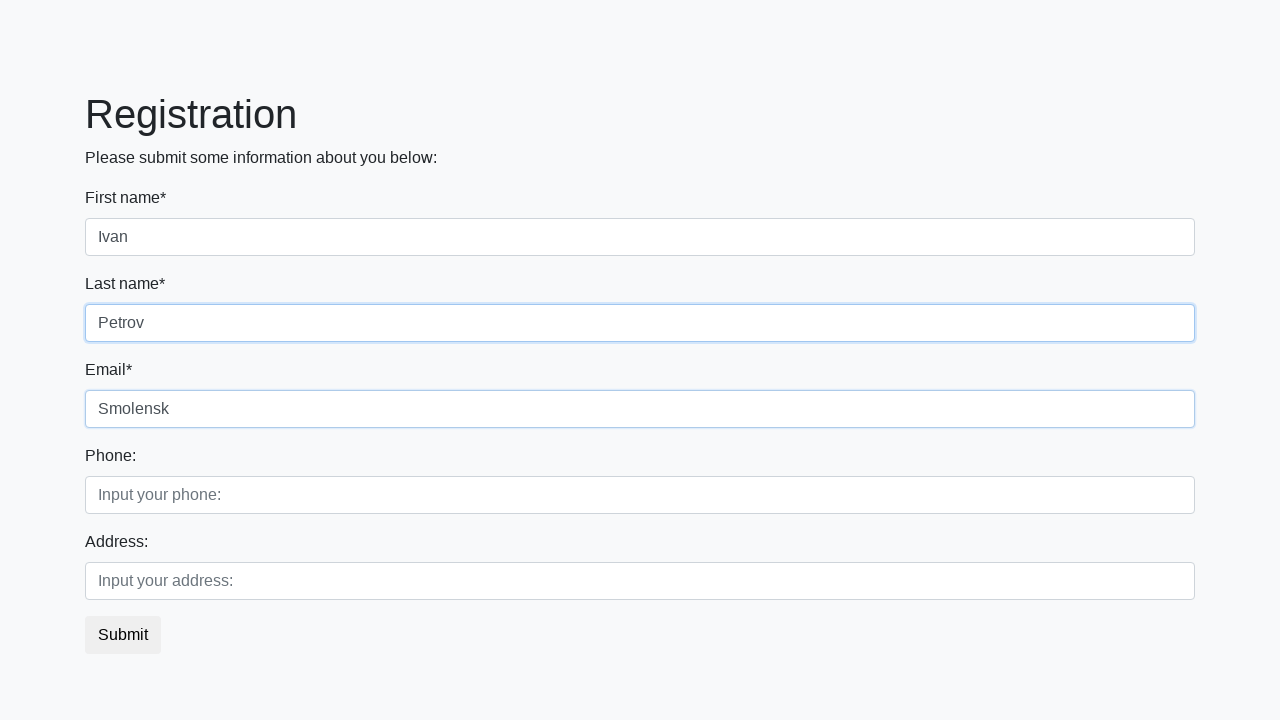

Clicked submit button to register at (123, 635) on button.btn
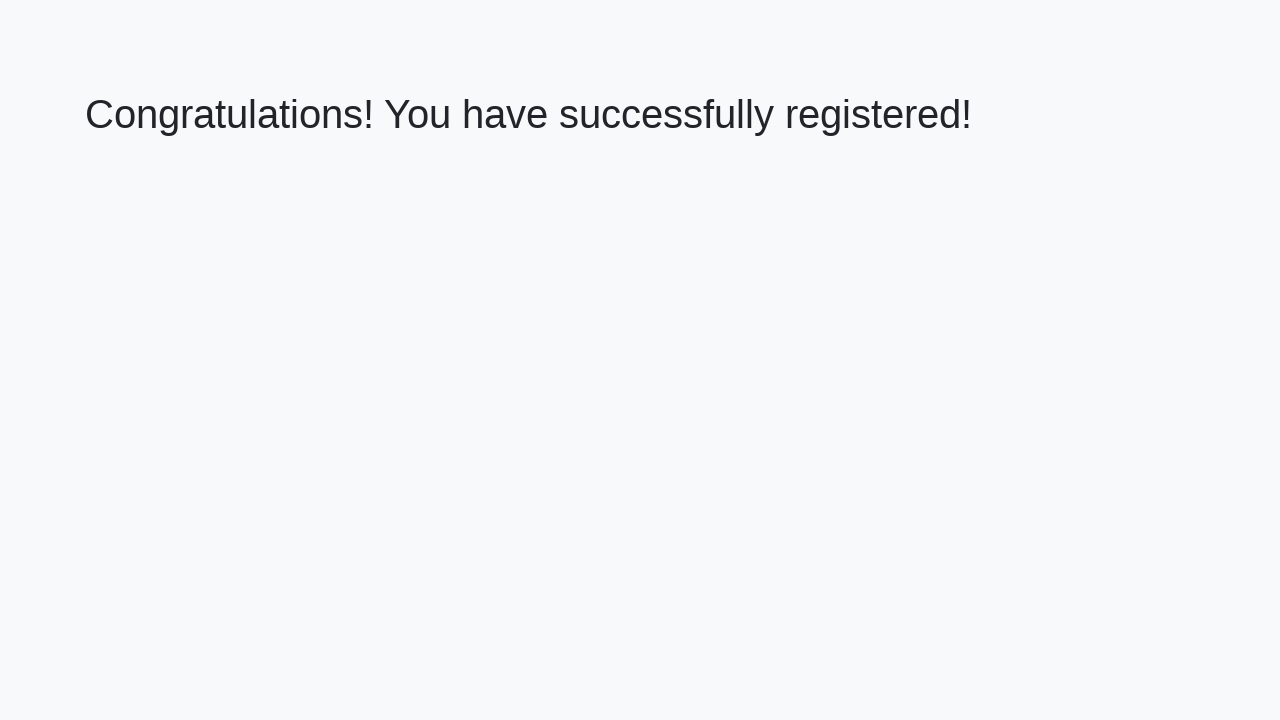

Success message appeared on page
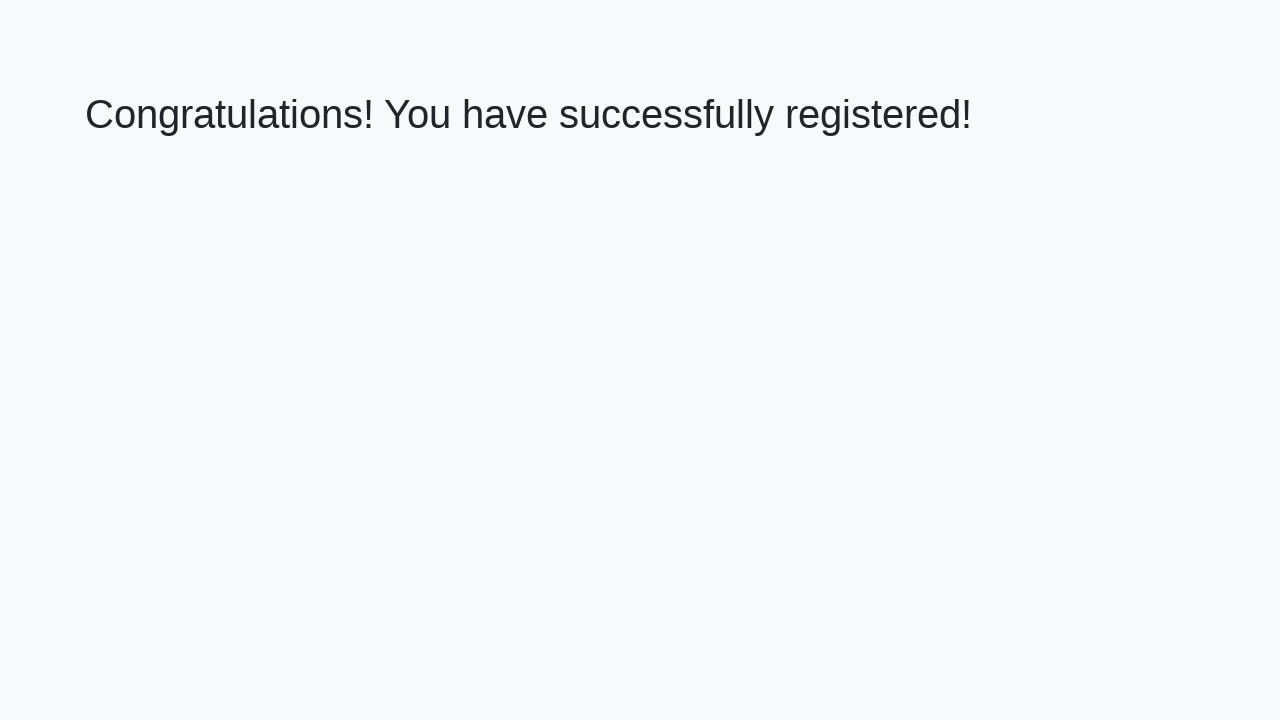

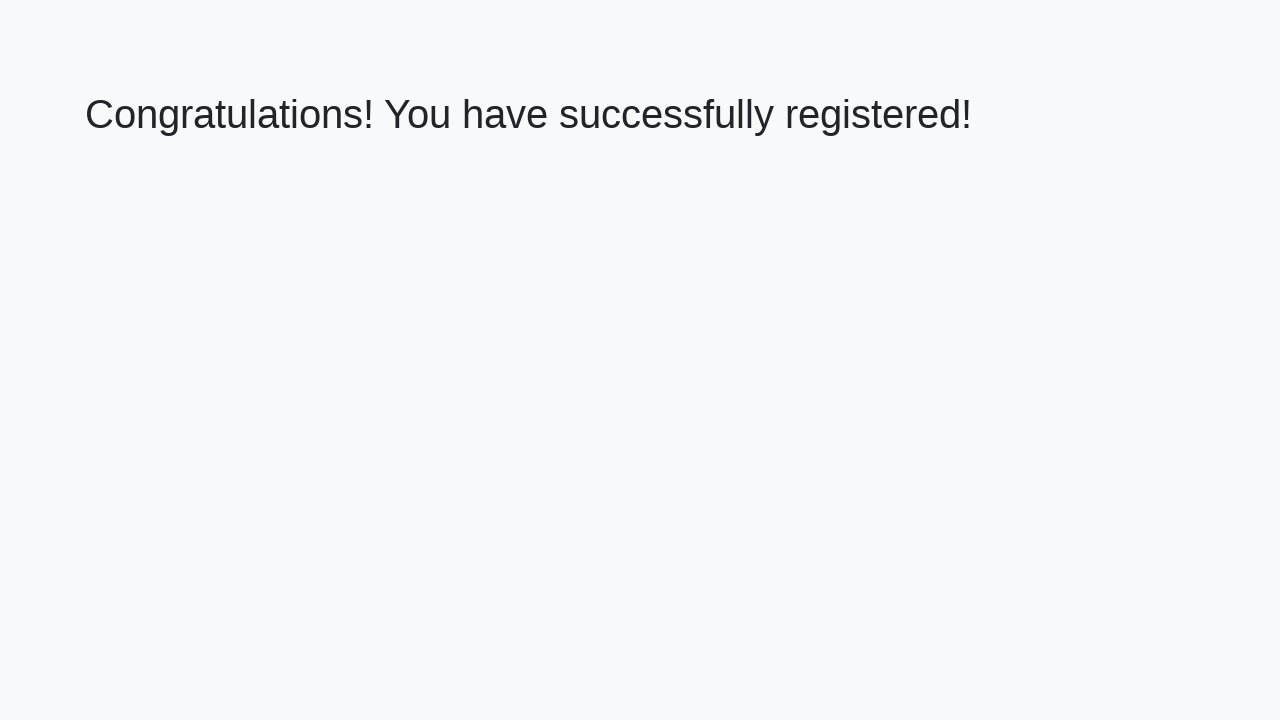